Tests hover functionality by hovering over an image element and verifying the caption appears

Starting URL: http://the-internet.herokuapp.com/

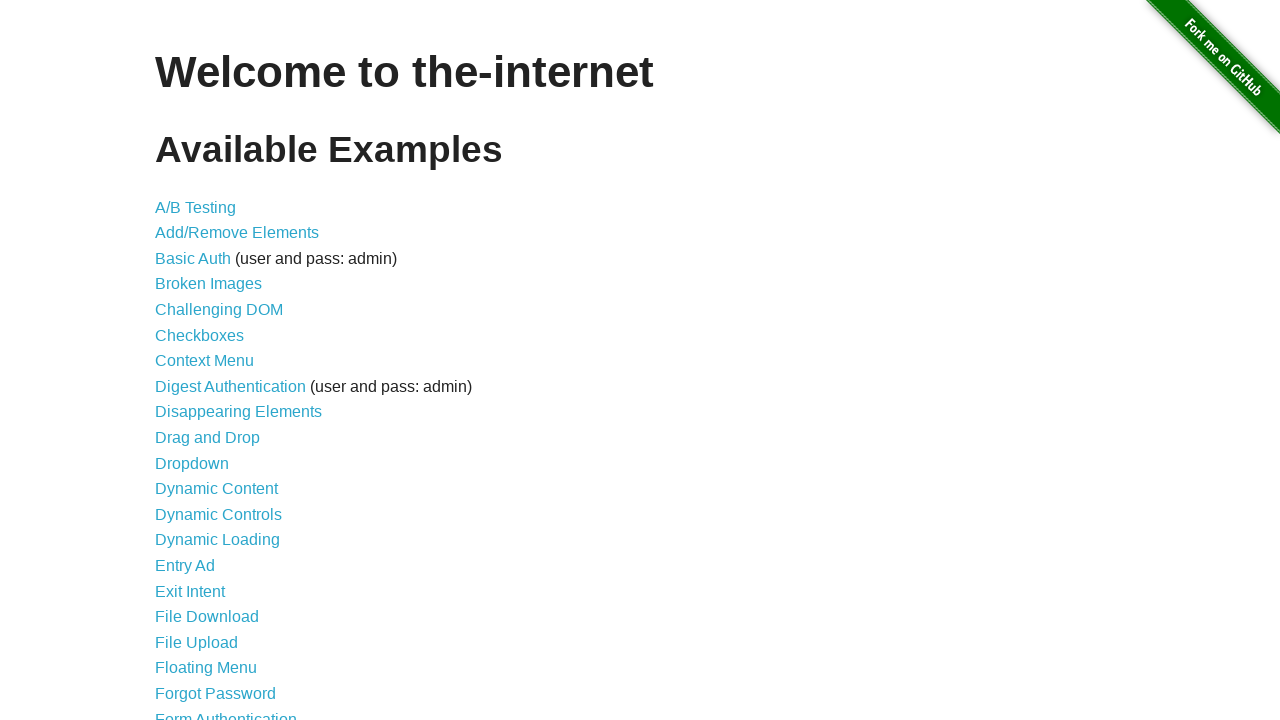

Clicked on Hovers link at (180, 360) on text=Hovers
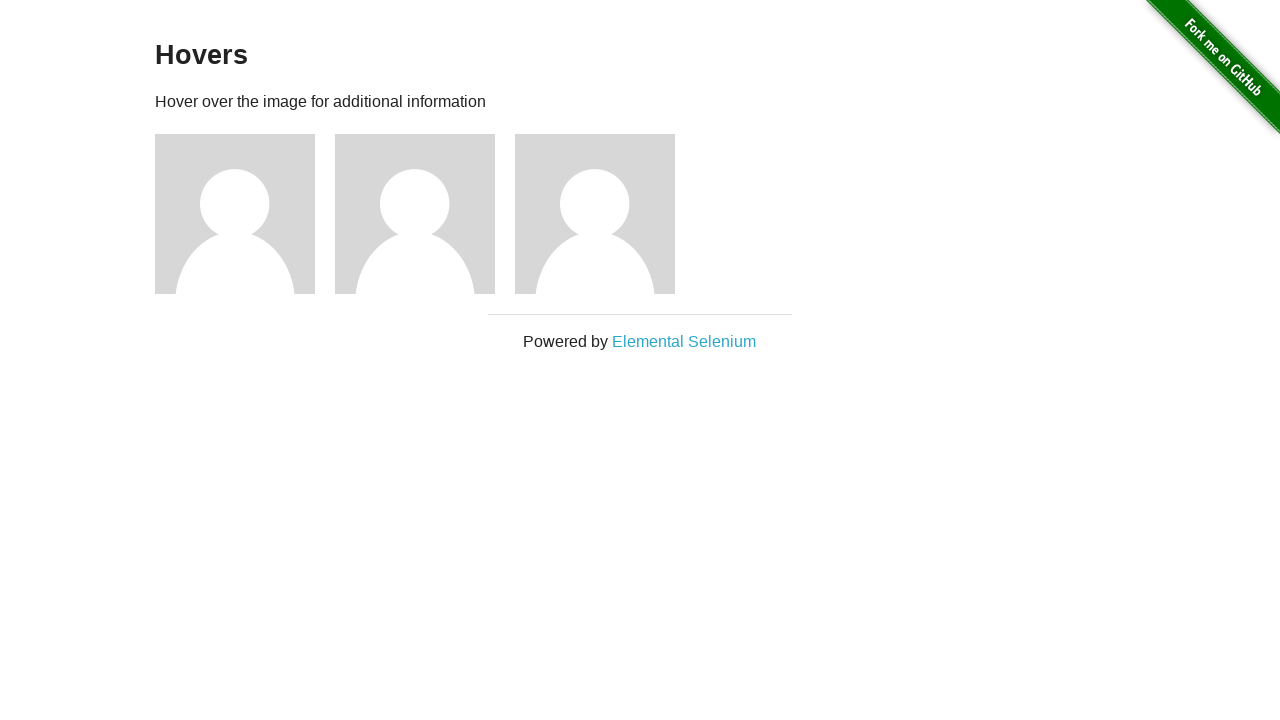

Waited for page to load
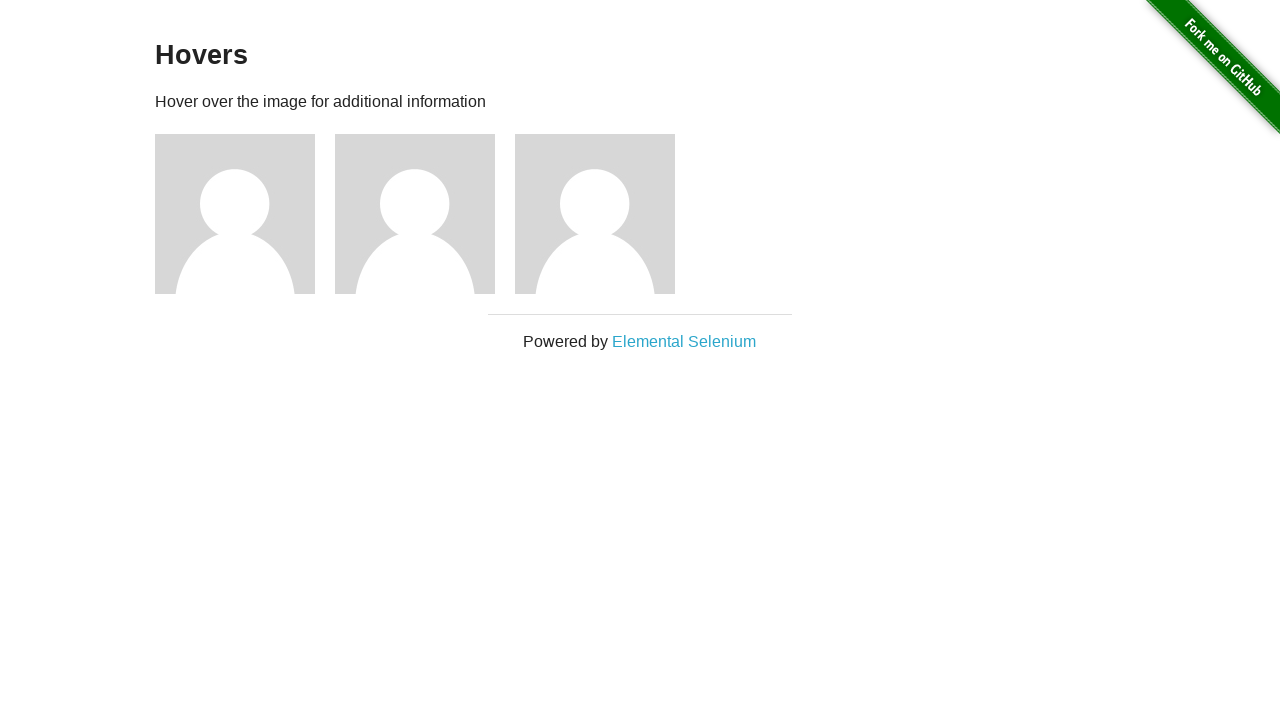

Hovered over the third figure image at (235, 214) on .example > .figure:nth-child(3) > img
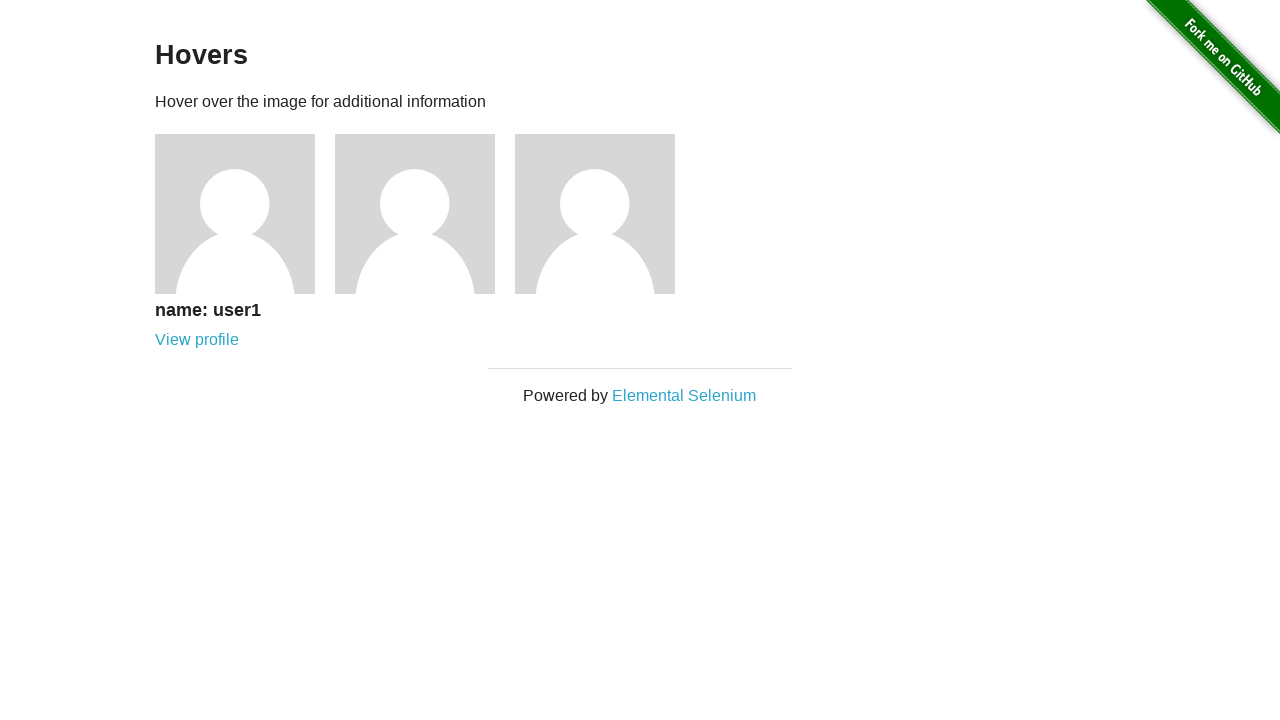

Verified caption appeared on hover
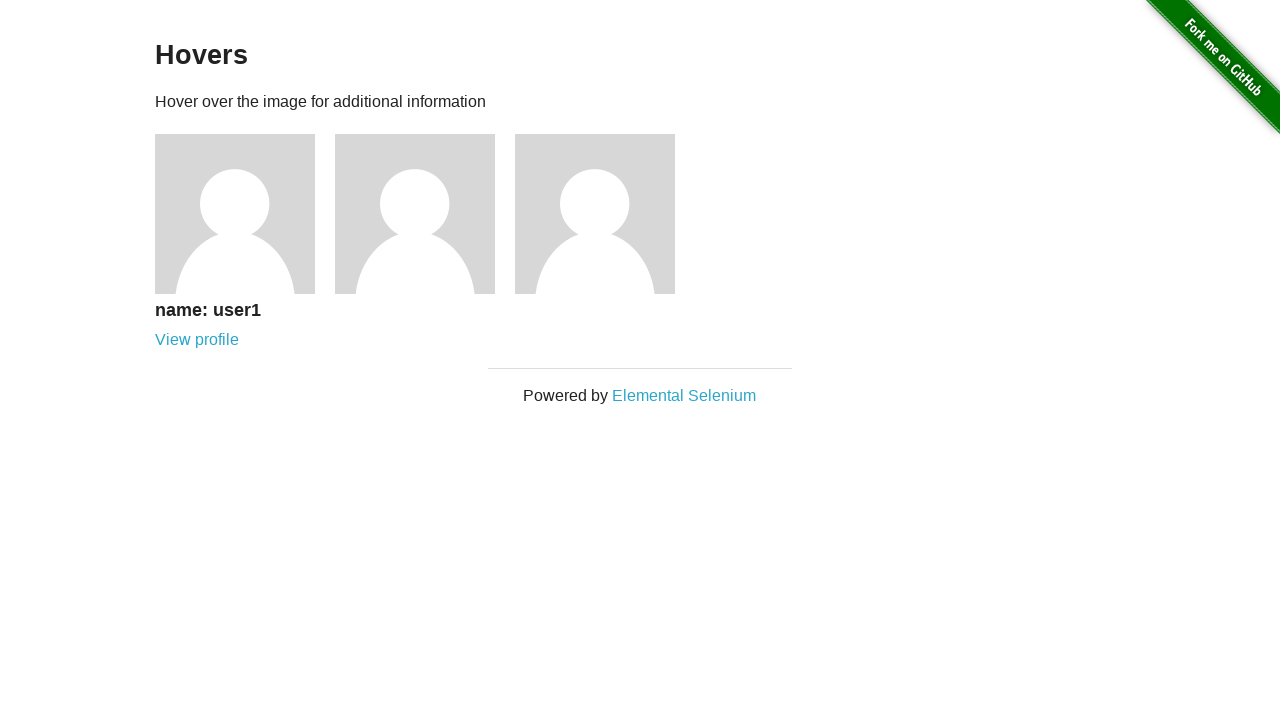

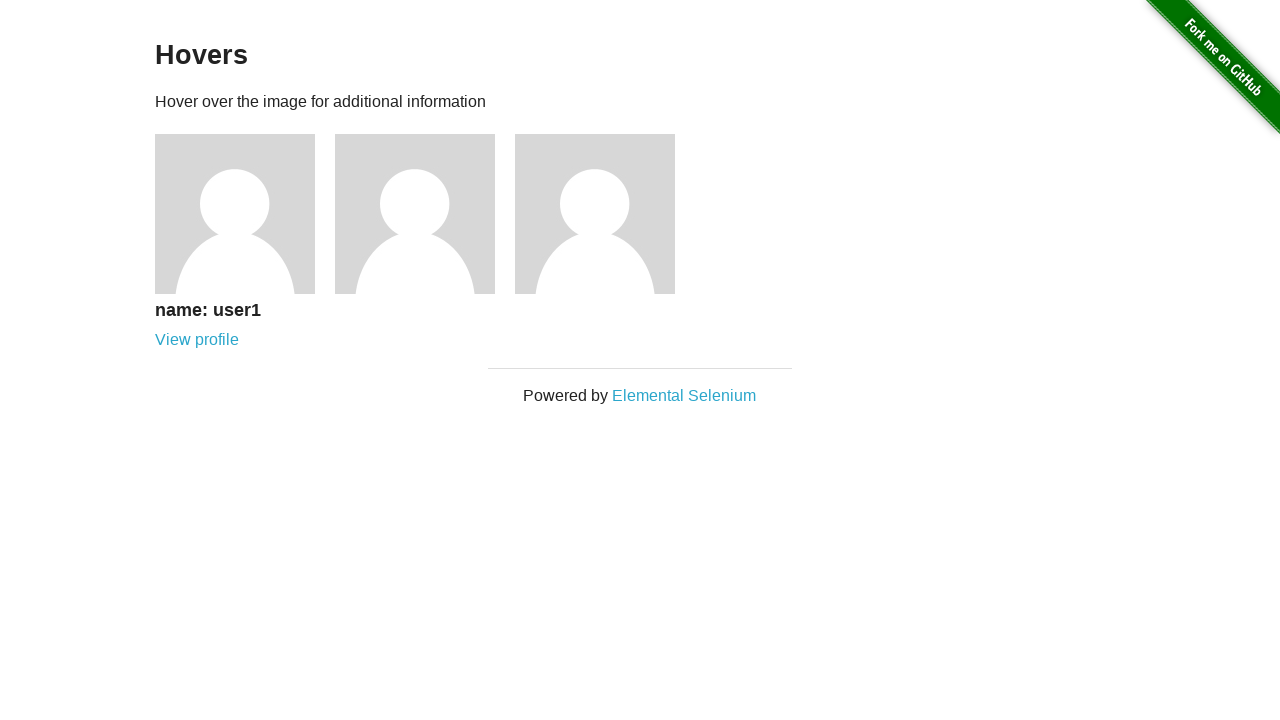